Performs drag and drop action from column A to column B and verifies the columns have swapped

Starting URL: http://the-internet.herokuapp.com/drag_and_drop

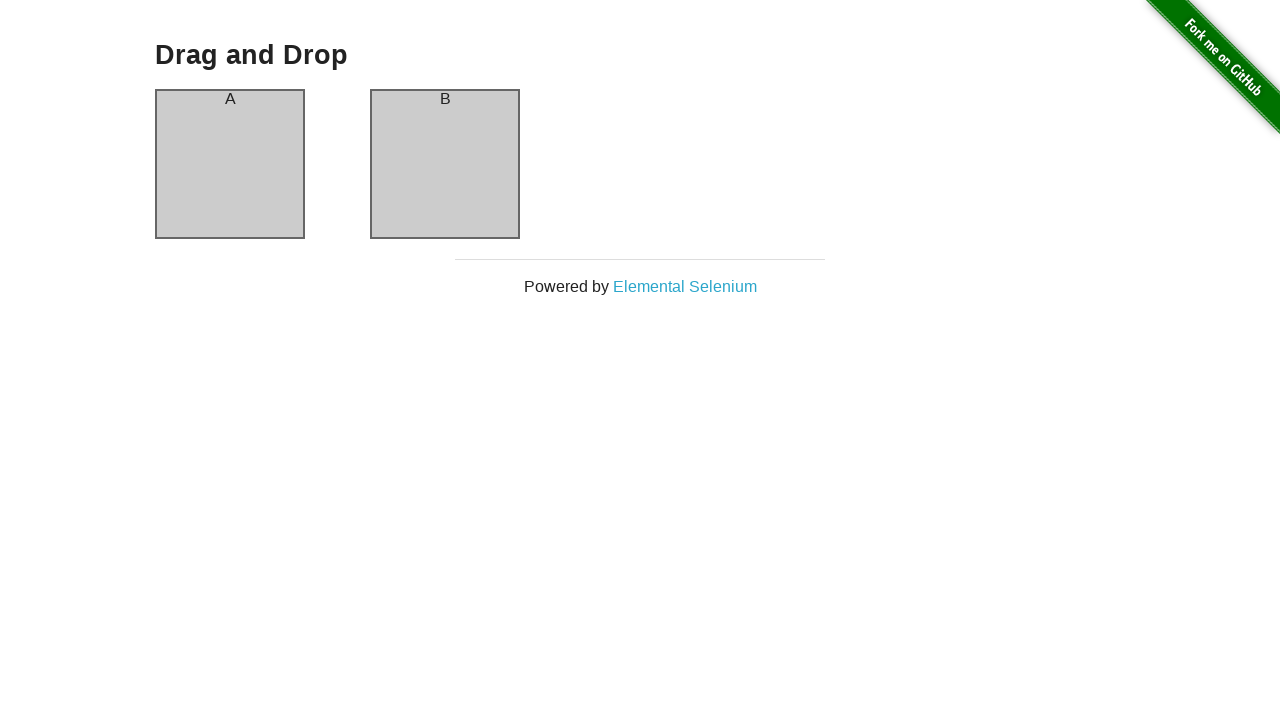

Located source element (column A)
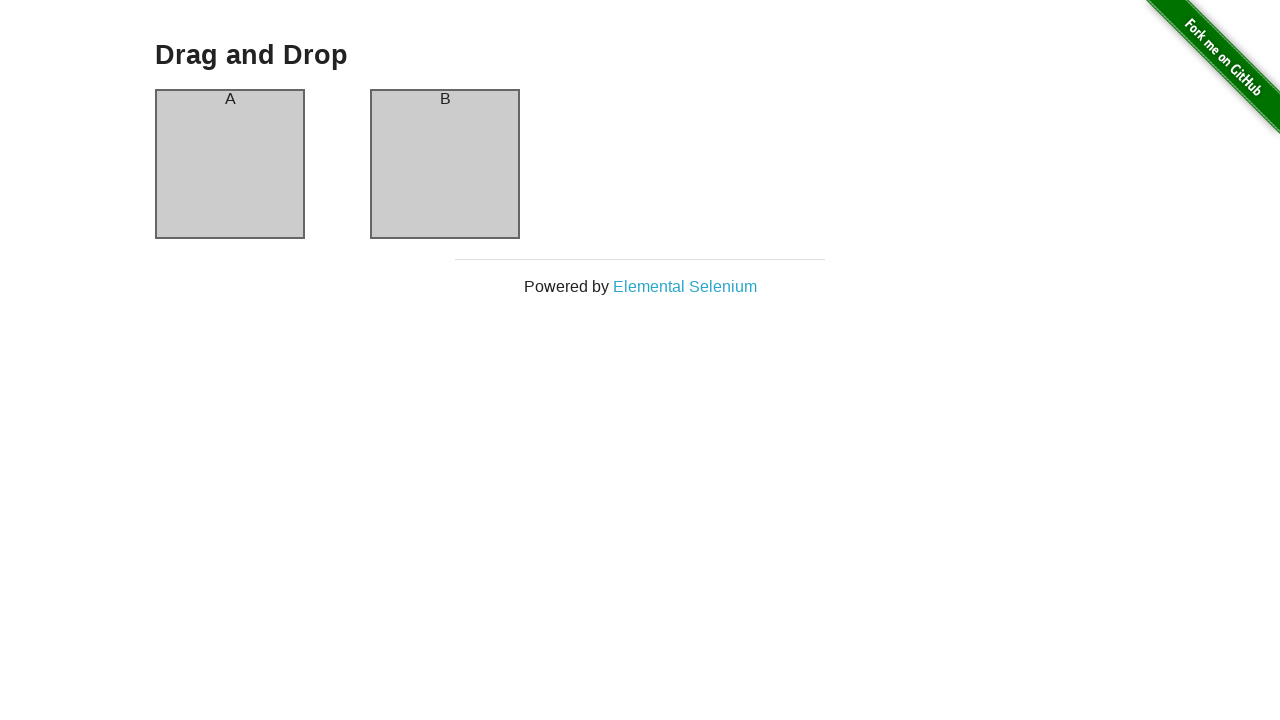

Located target element (column B)
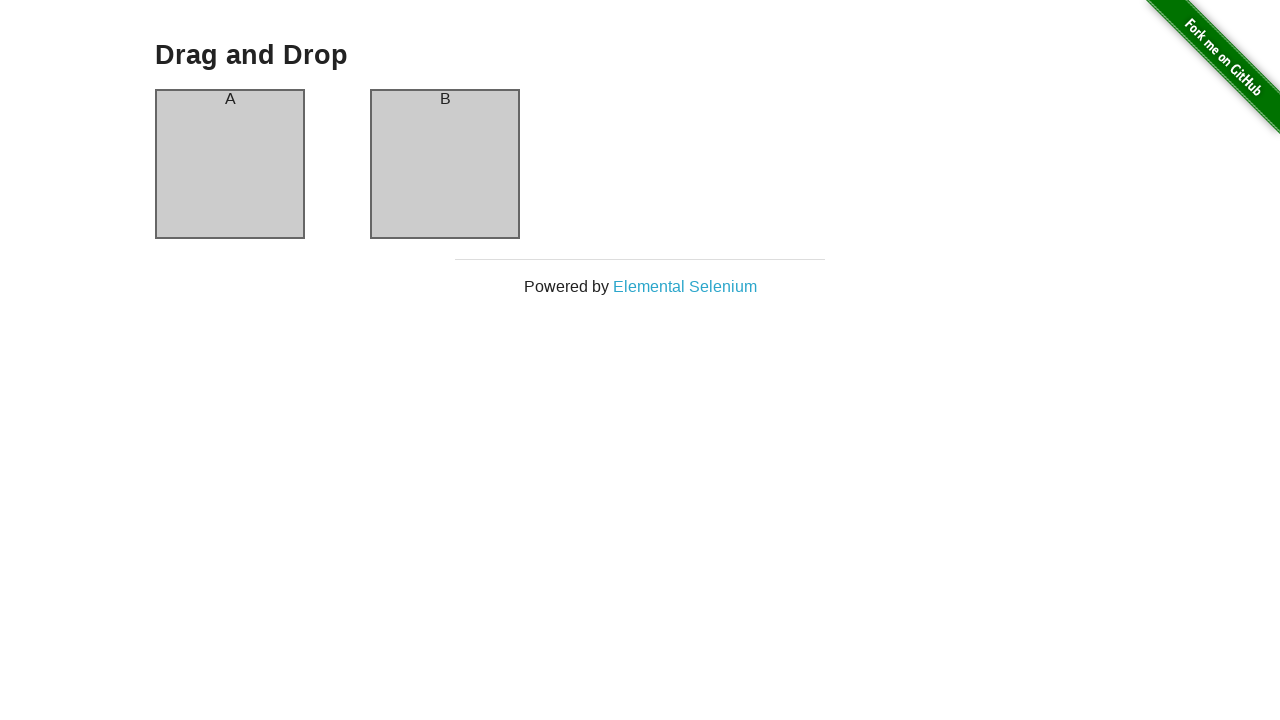

Performed drag and drop from column A to column B at (445, 164)
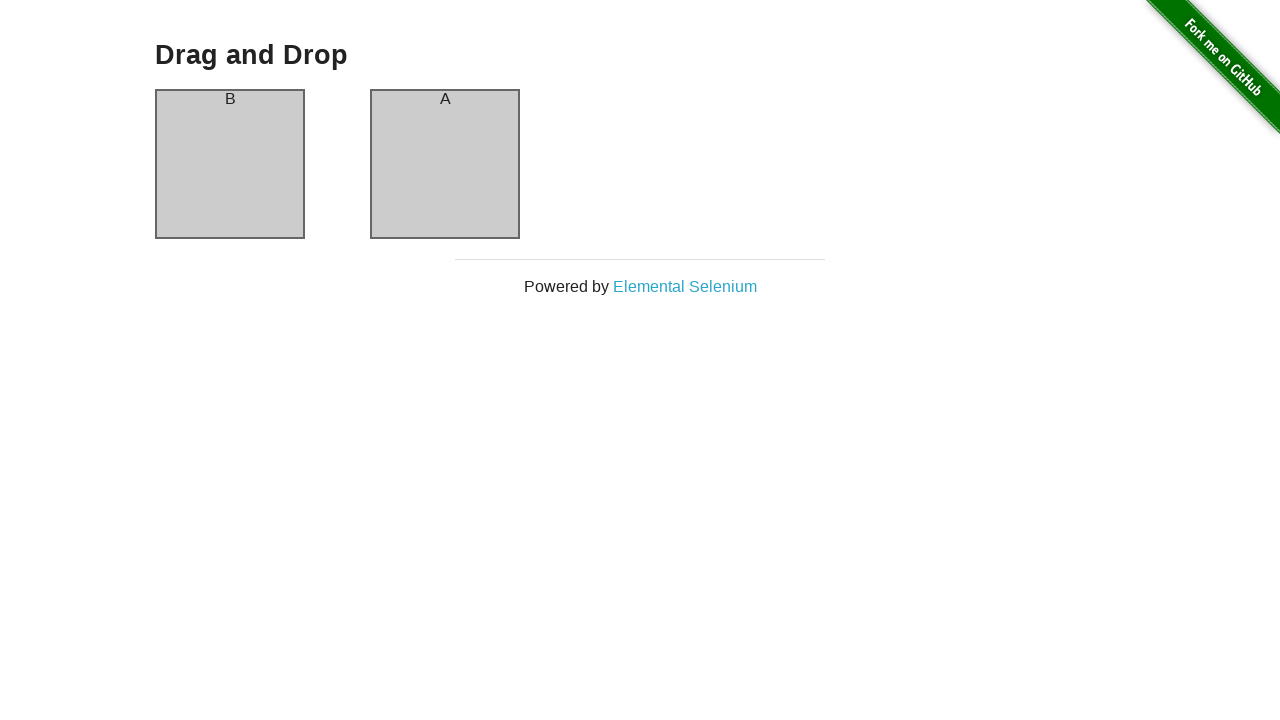

Retrieved text content from column A header to verify swap
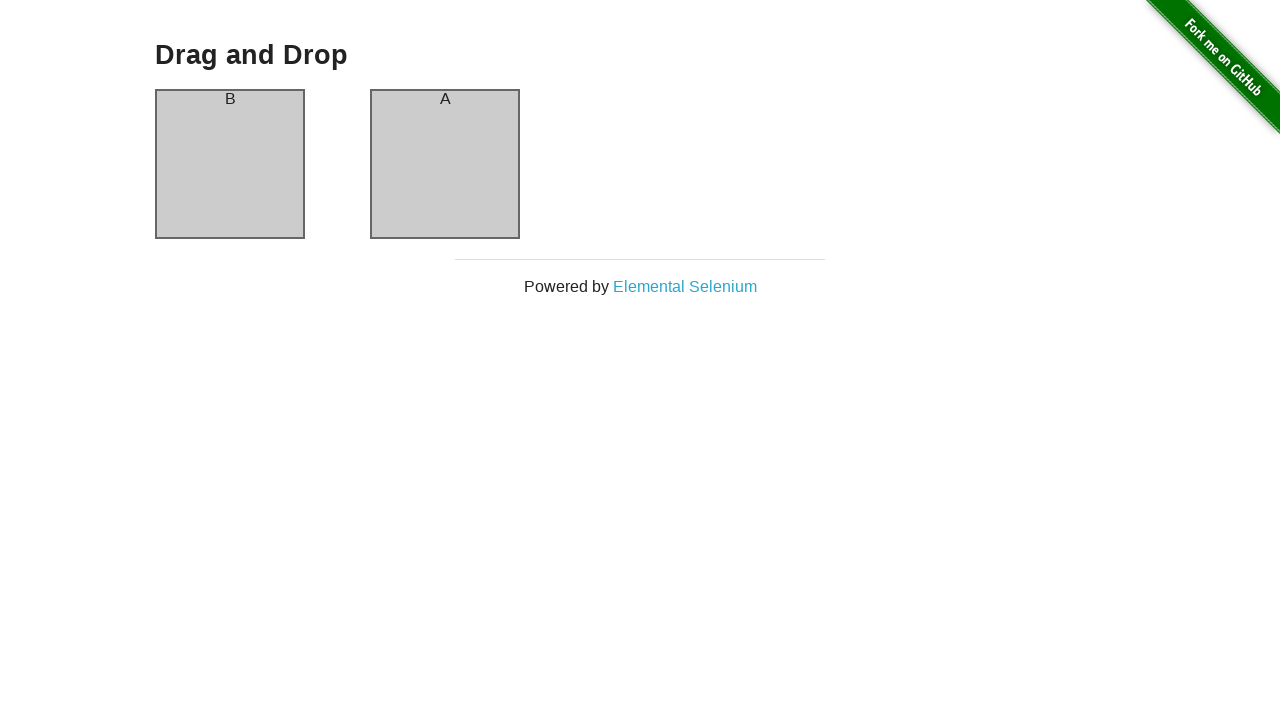

Verified that column A header now contains 'B' - columns successfully swapped
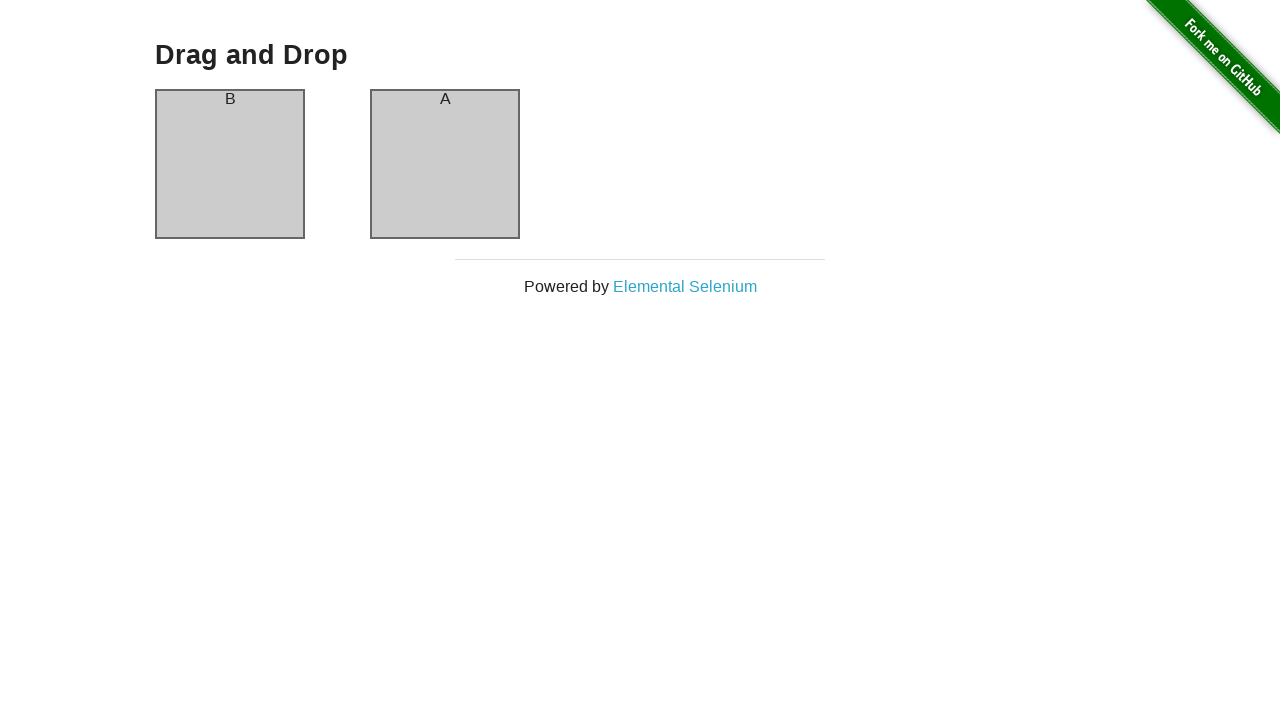

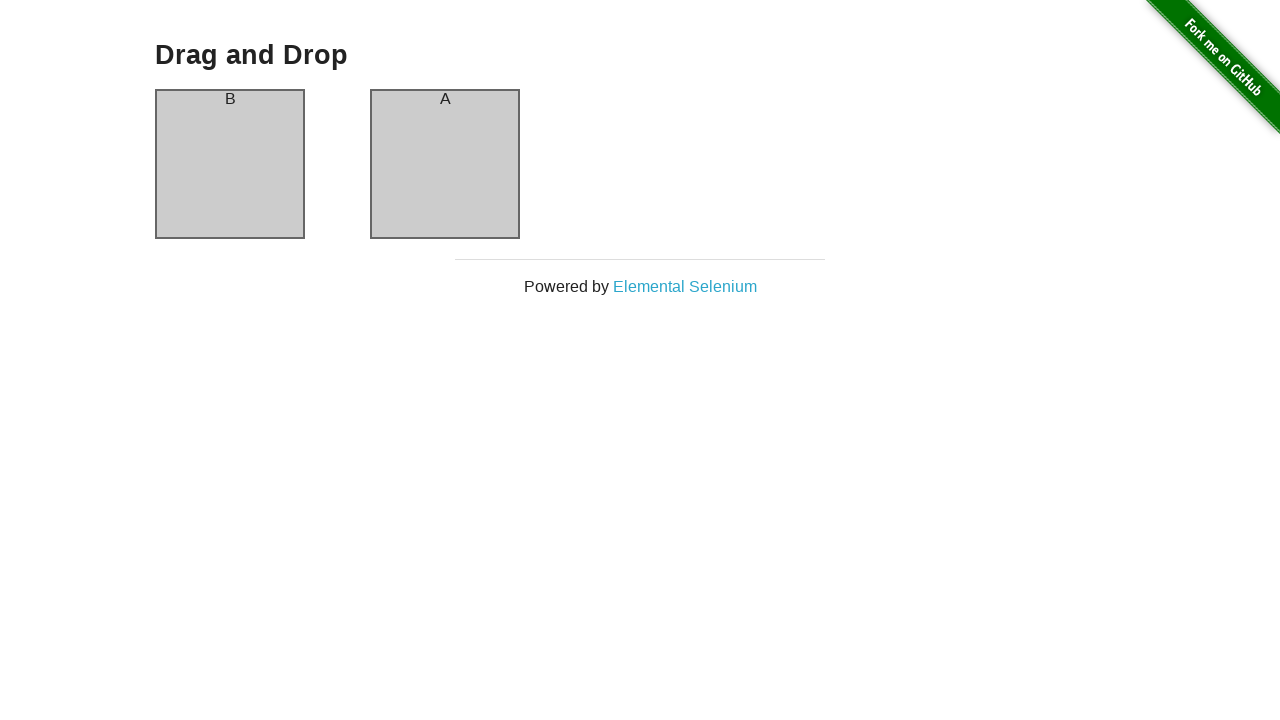